Tests that edits are saved when the input loses focus (blur event).

Starting URL: https://demo.playwright.dev/todomvc

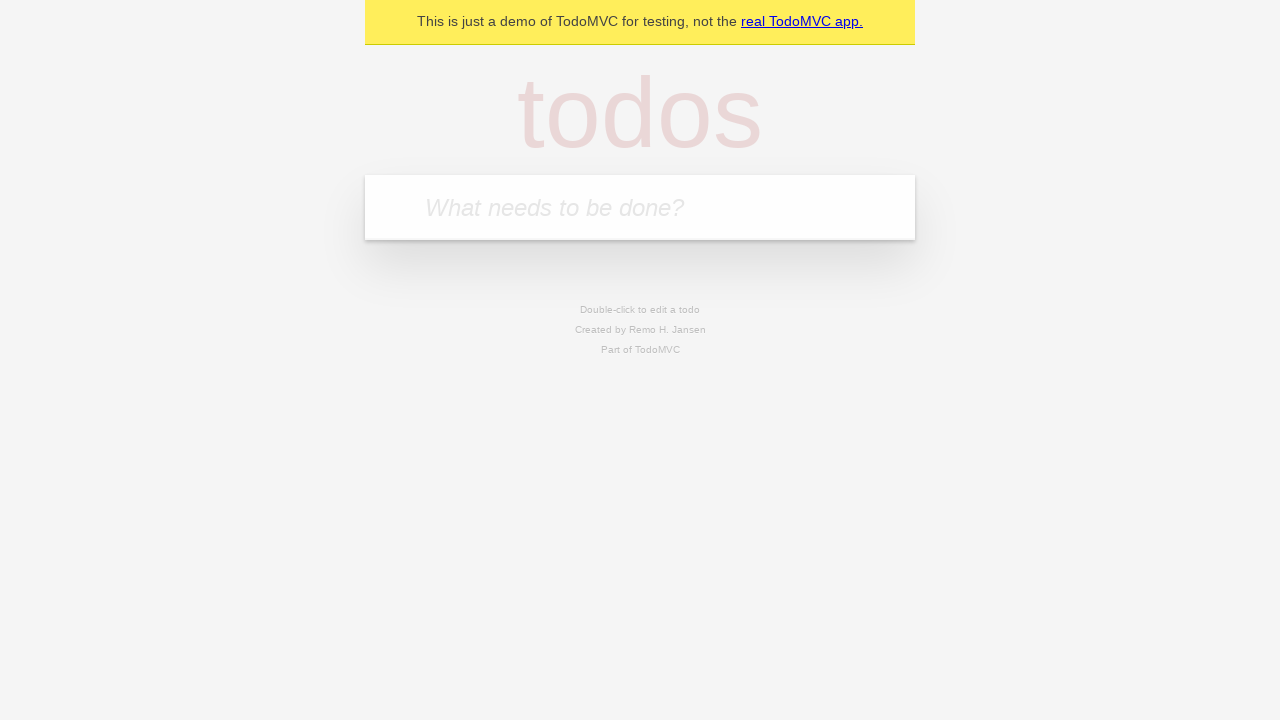

Filled input with 'buy some cheese' on internal:attr=[placeholder="What needs to be done?"i]
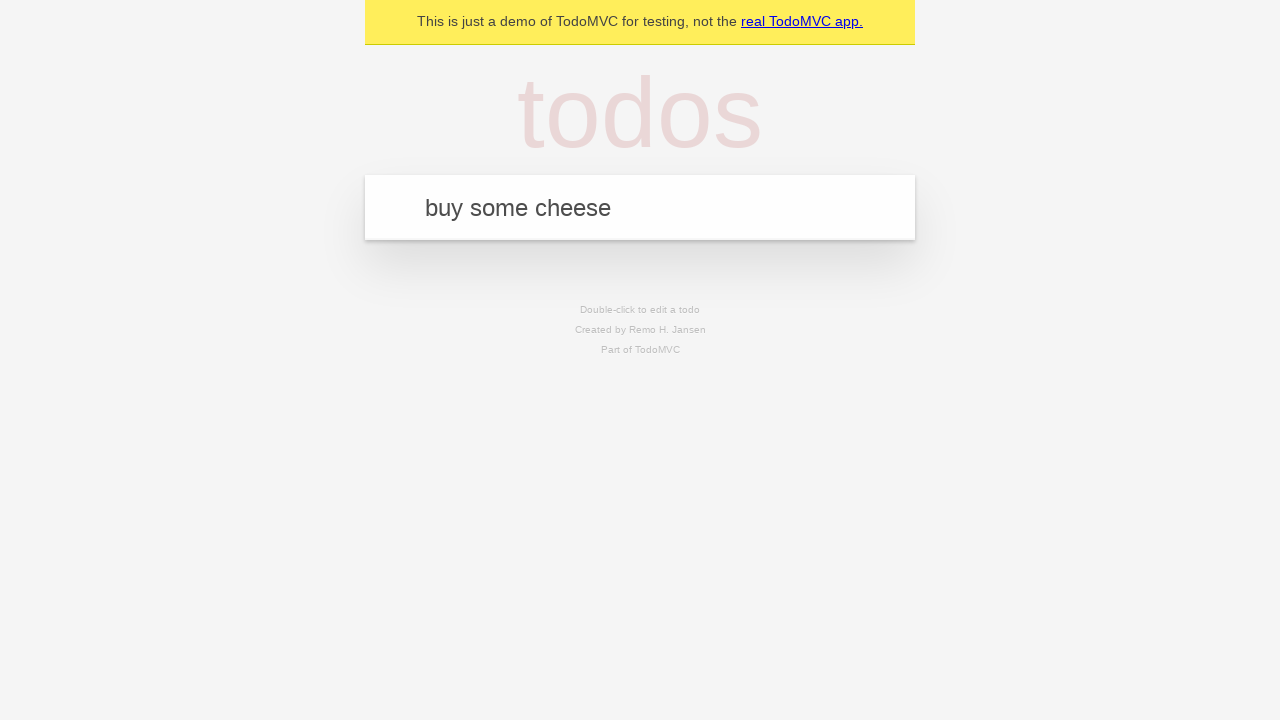

Pressed Enter to create first todo item on internal:attr=[placeholder="What needs to be done?"i]
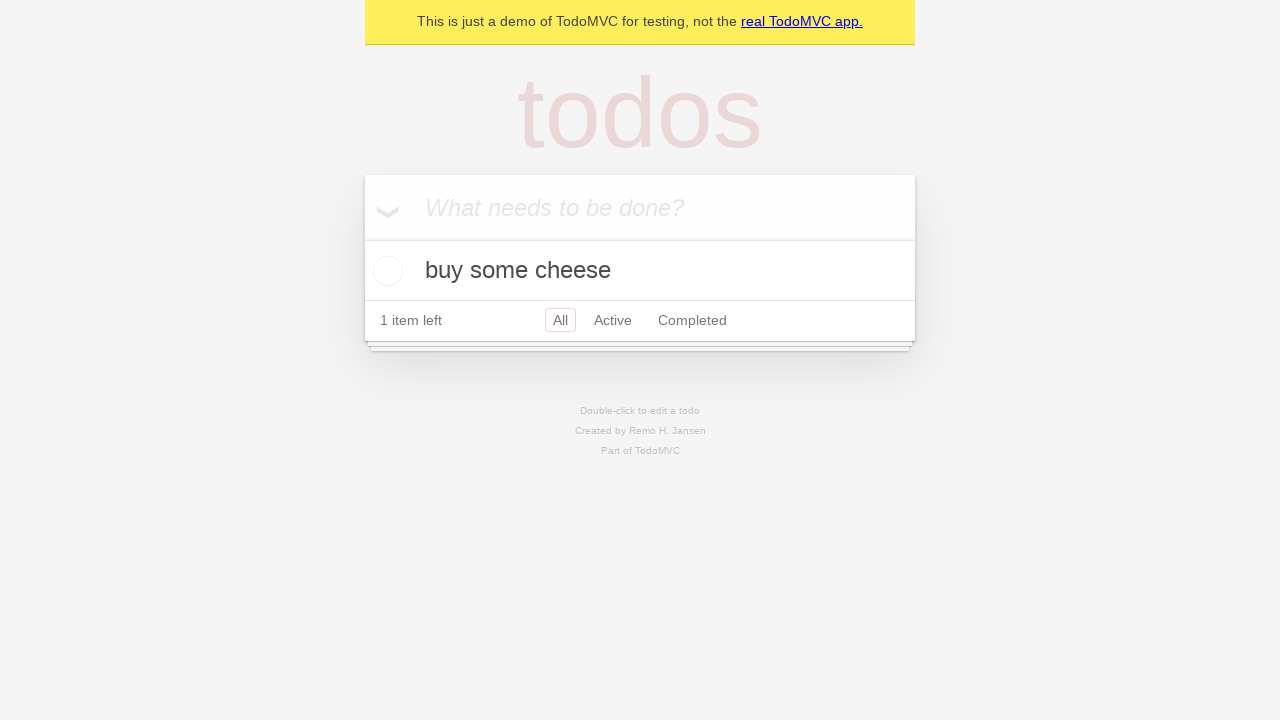

Filled input with 'feed the cat' on internal:attr=[placeholder="What needs to be done?"i]
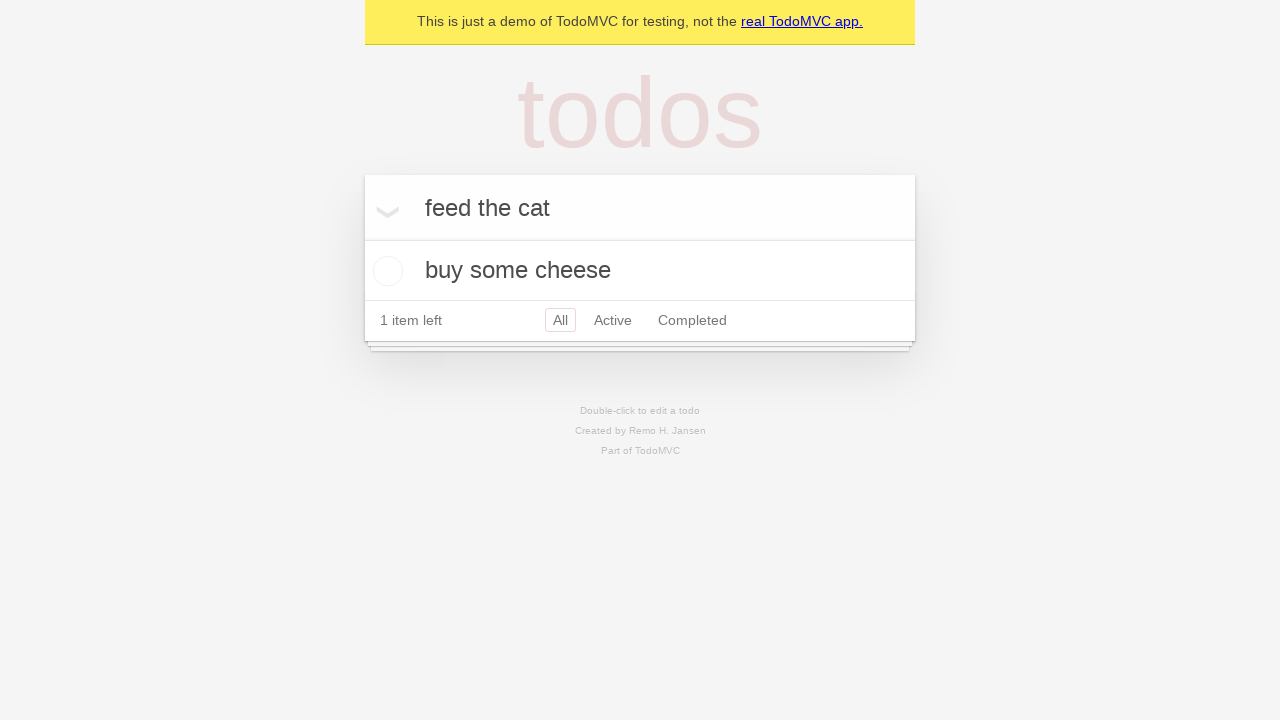

Pressed Enter to create second todo item on internal:attr=[placeholder="What needs to be done?"i]
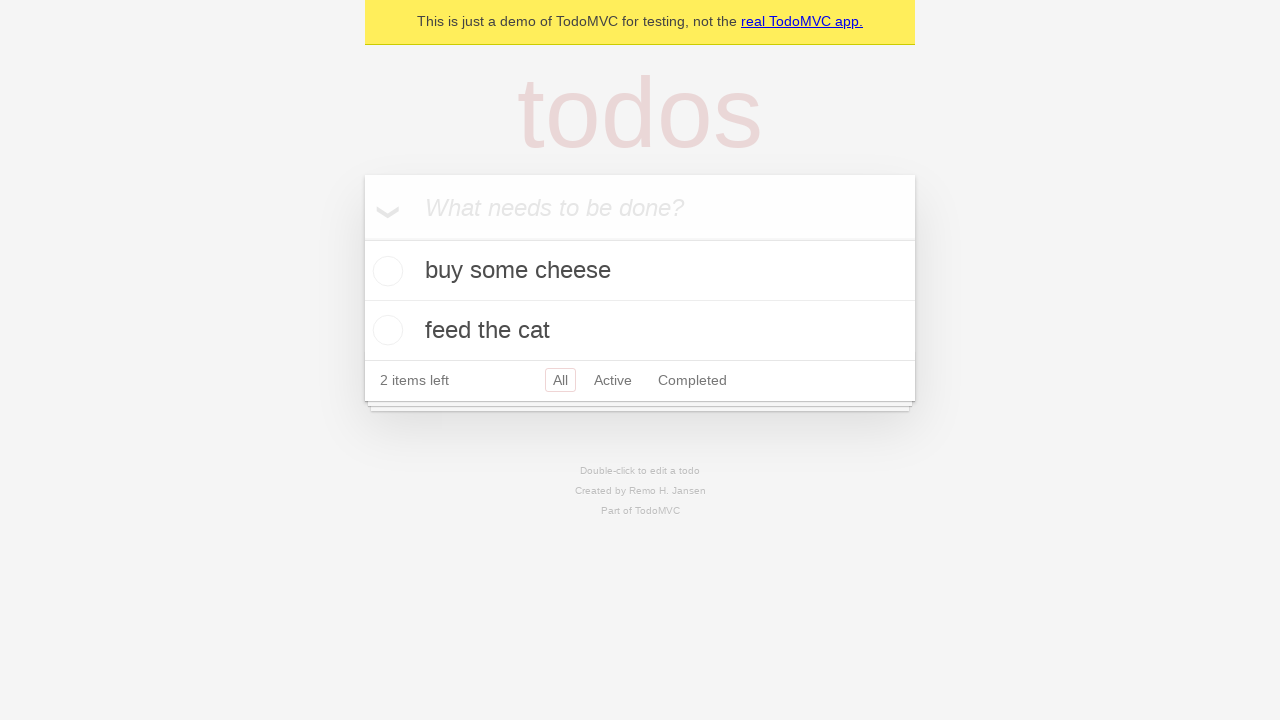

Filled input with 'book a doctors appointment' on internal:attr=[placeholder="What needs to be done?"i]
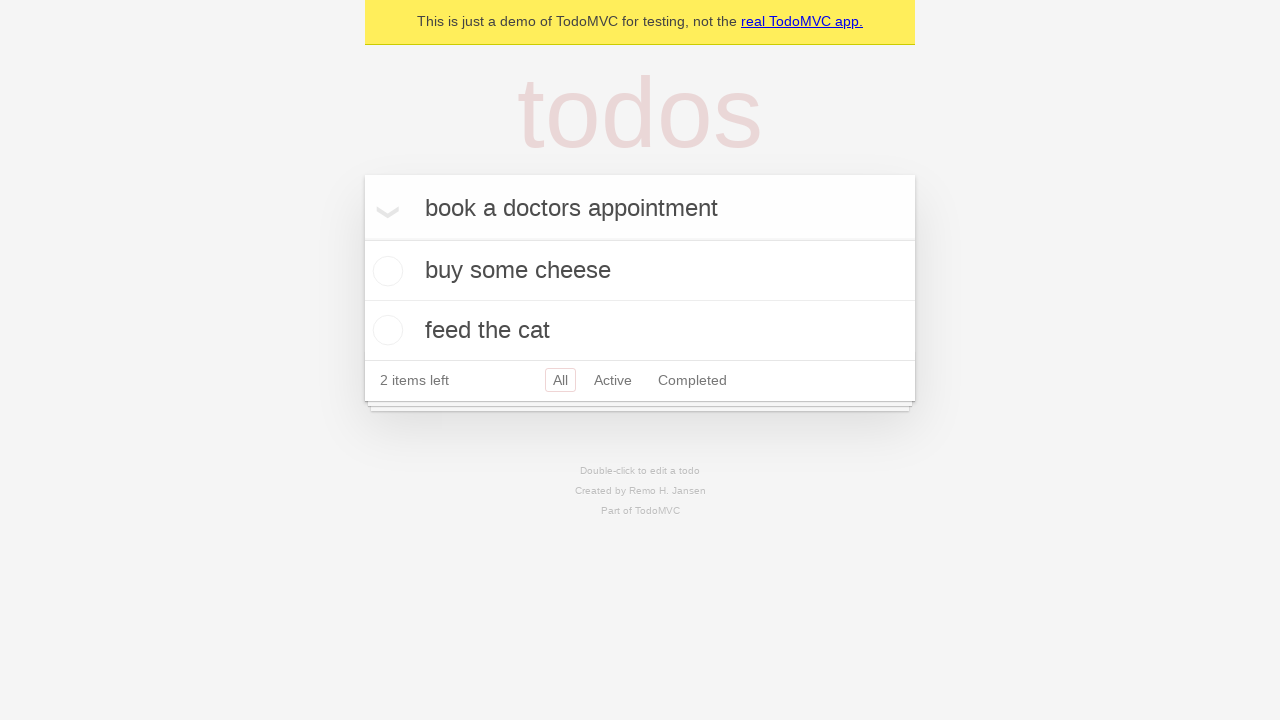

Pressed Enter to create third todo item on internal:attr=[placeholder="What needs to be done?"i]
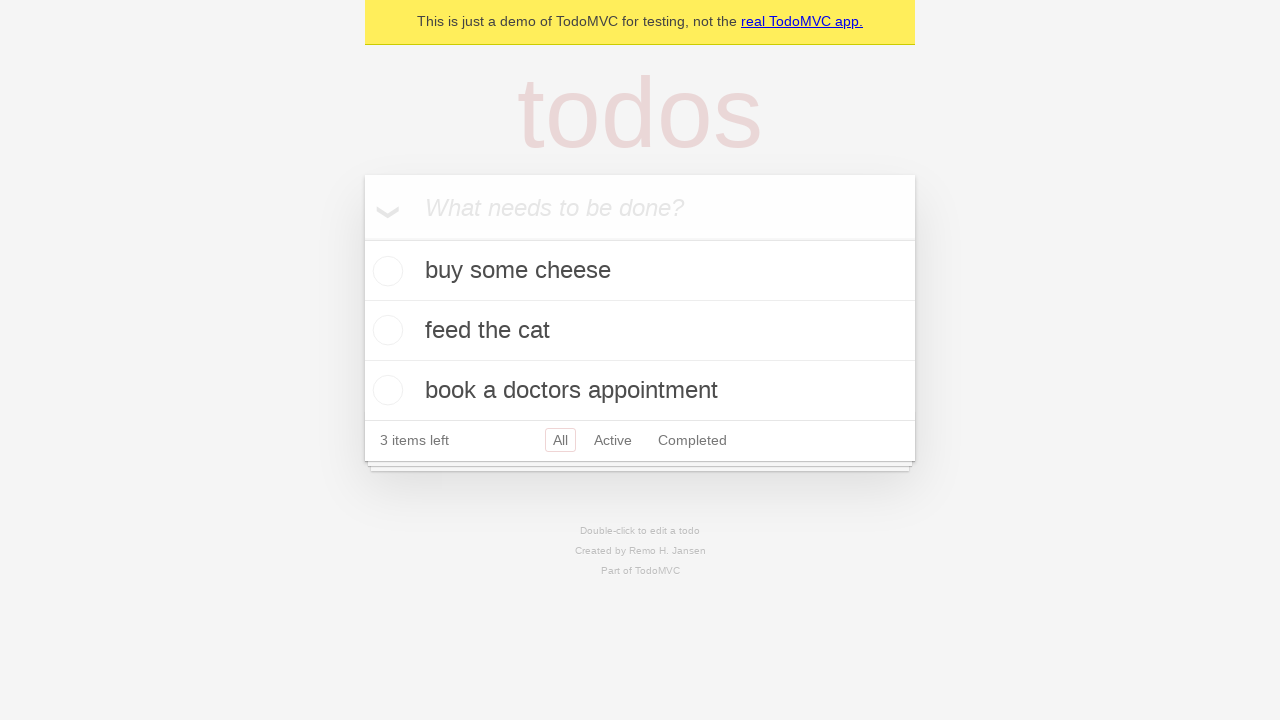

Double-clicked second todo item to enter edit mode at (640, 331) on internal:testid=[data-testid="todo-item"s] >> nth=1
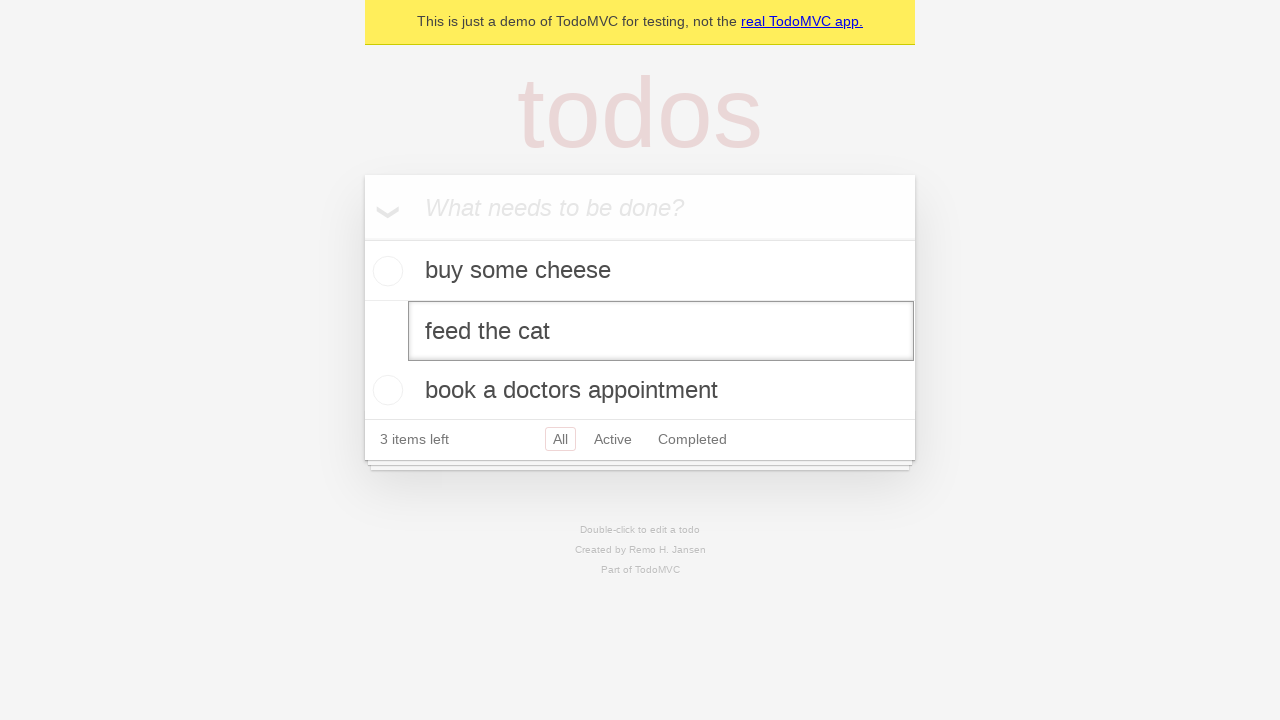

Changed todo text to 'buy some sausages' on internal:testid=[data-testid="todo-item"s] >> nth=1 >> internal:role=textbox[nam
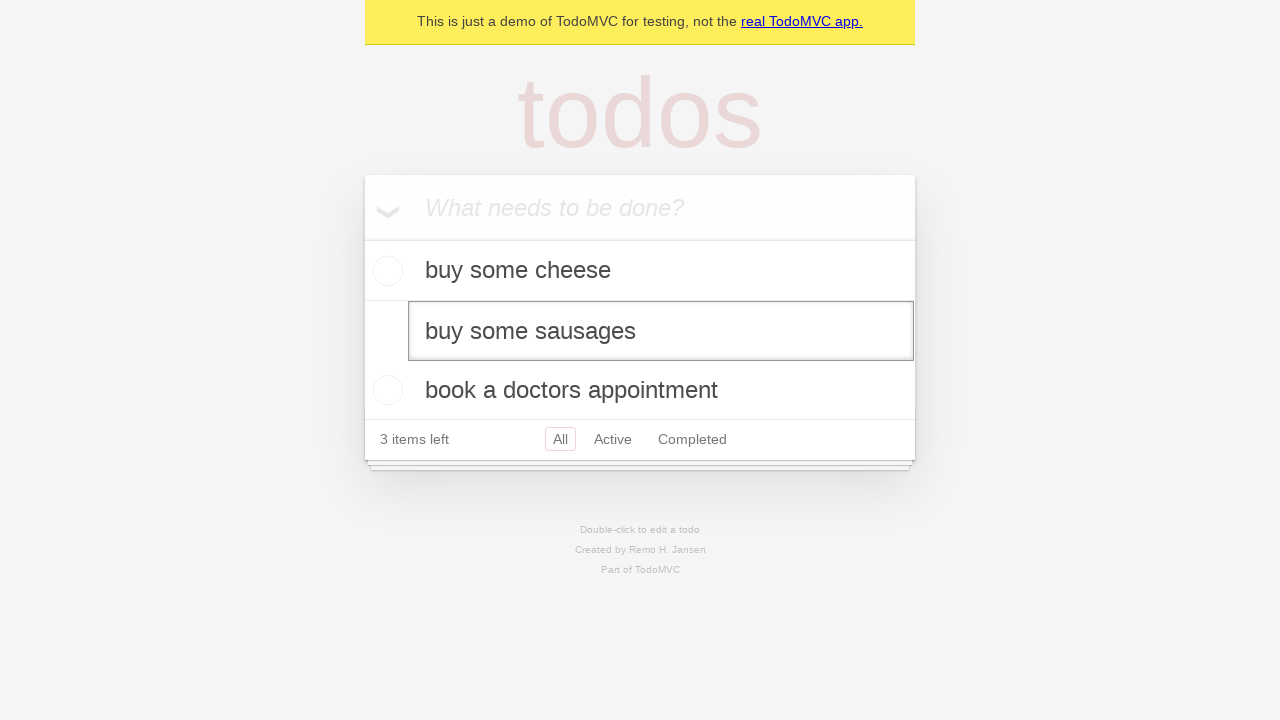

Triggered blur event on edit textbox to save changes
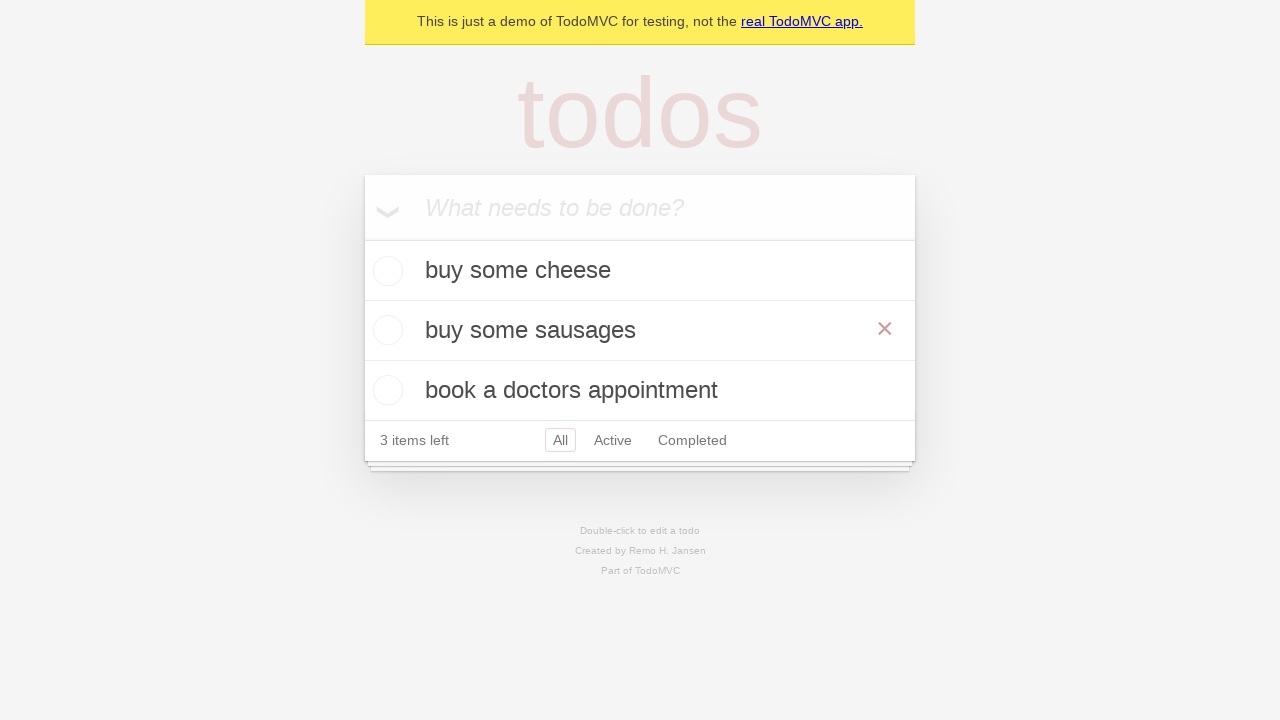

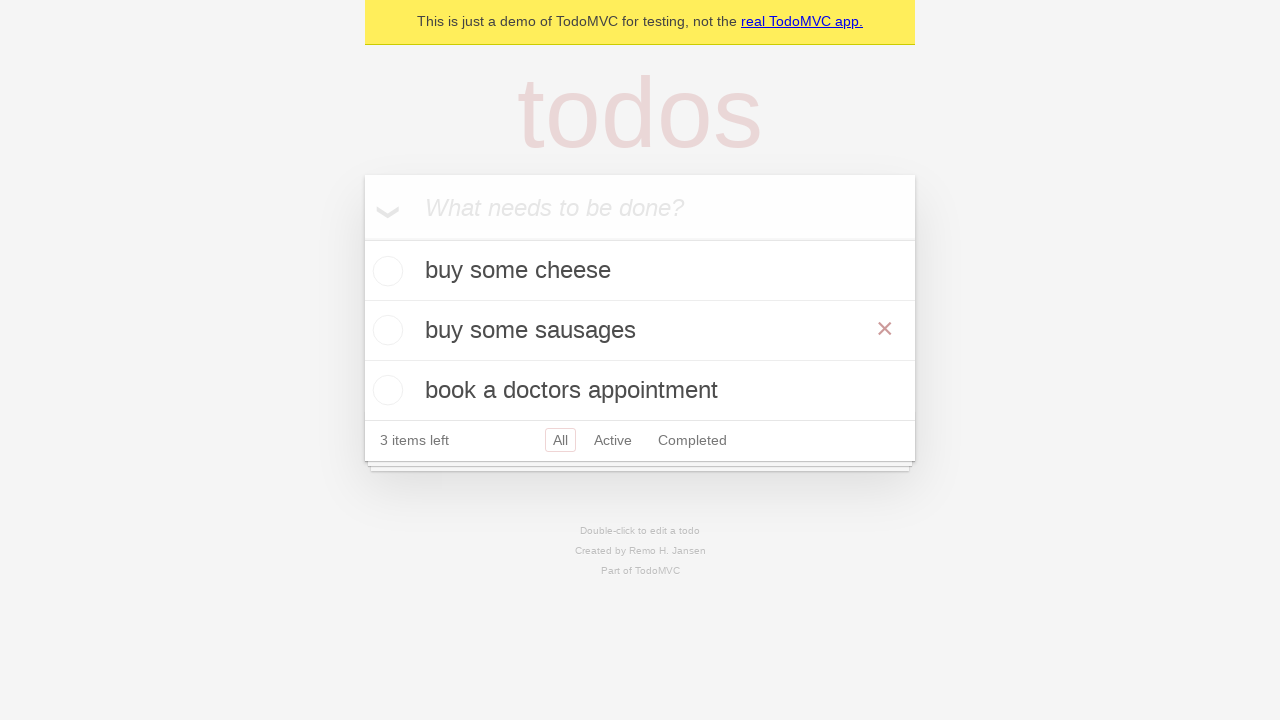